Tests checkbox functionality by clicking checkboxes and verifying their state

Starting URL: https://rahulshettyacademy.com/AutomationPractice/

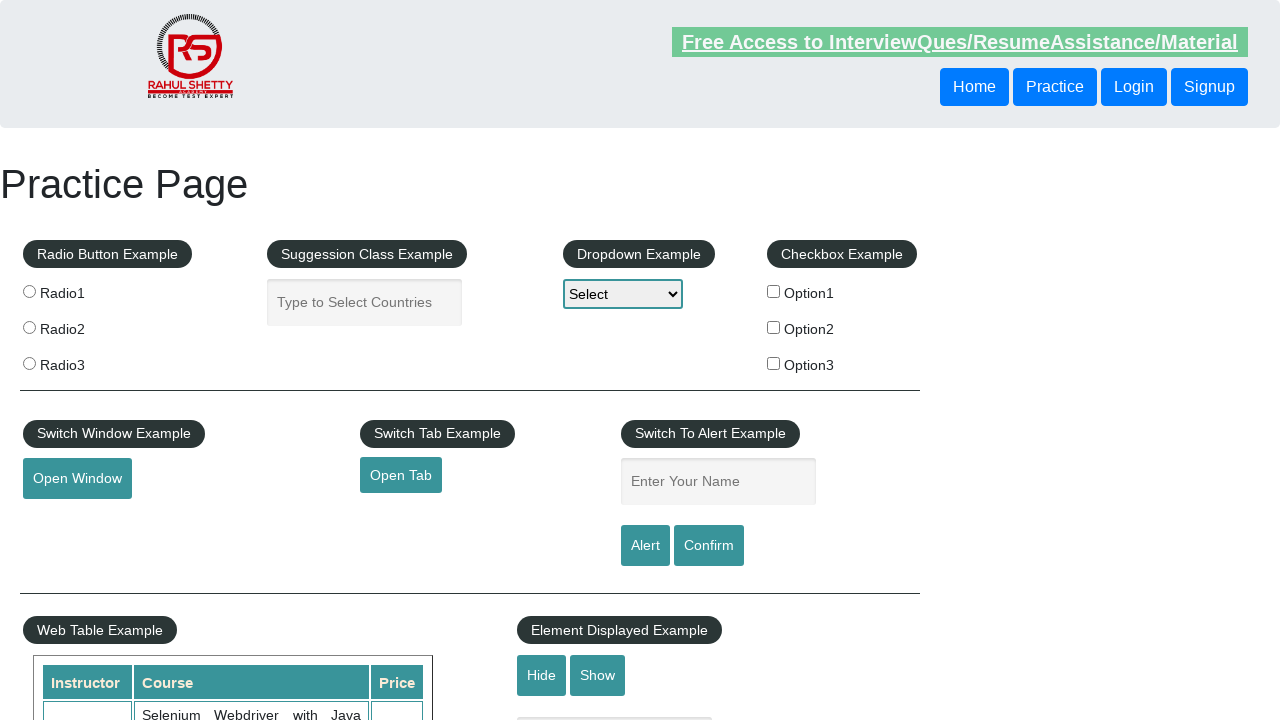

Clicked first checkbox (checkBoxOption1) at (774, 291) on #checkBoxOption1
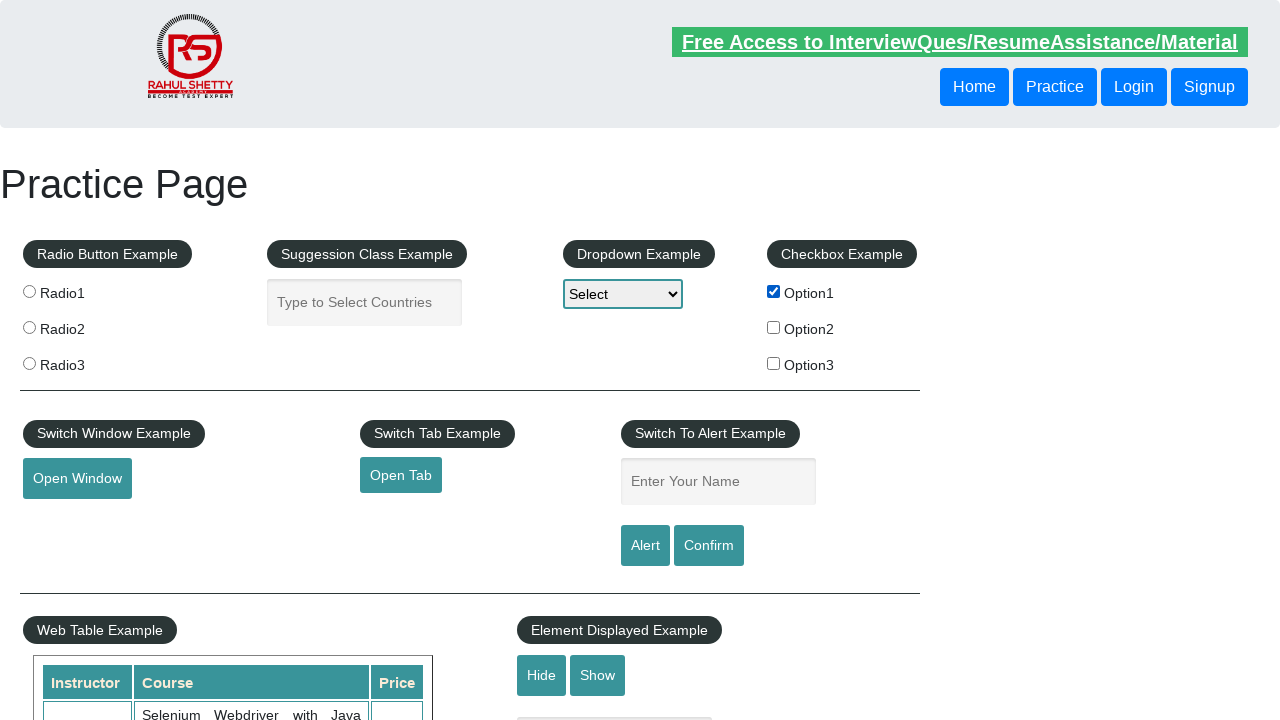

Clicked second checkbox (checkBoxOption2) at (774, 327) on input[name='checkBoxOption2']
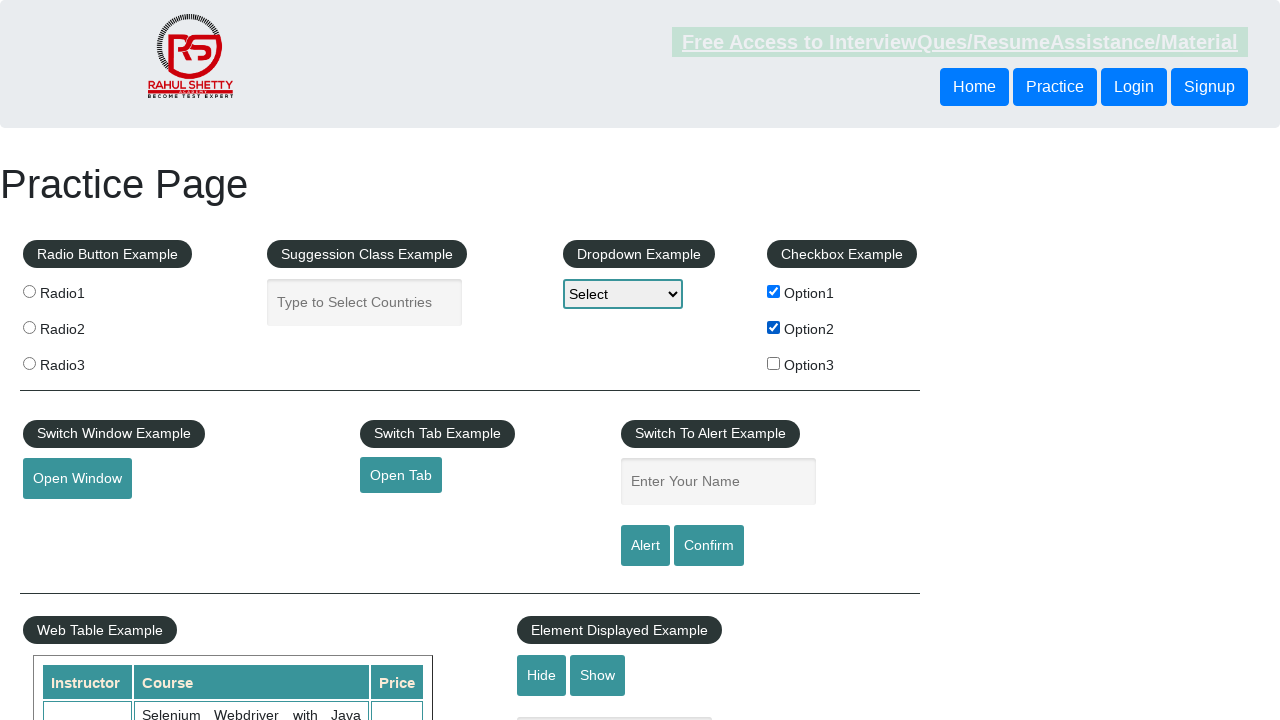

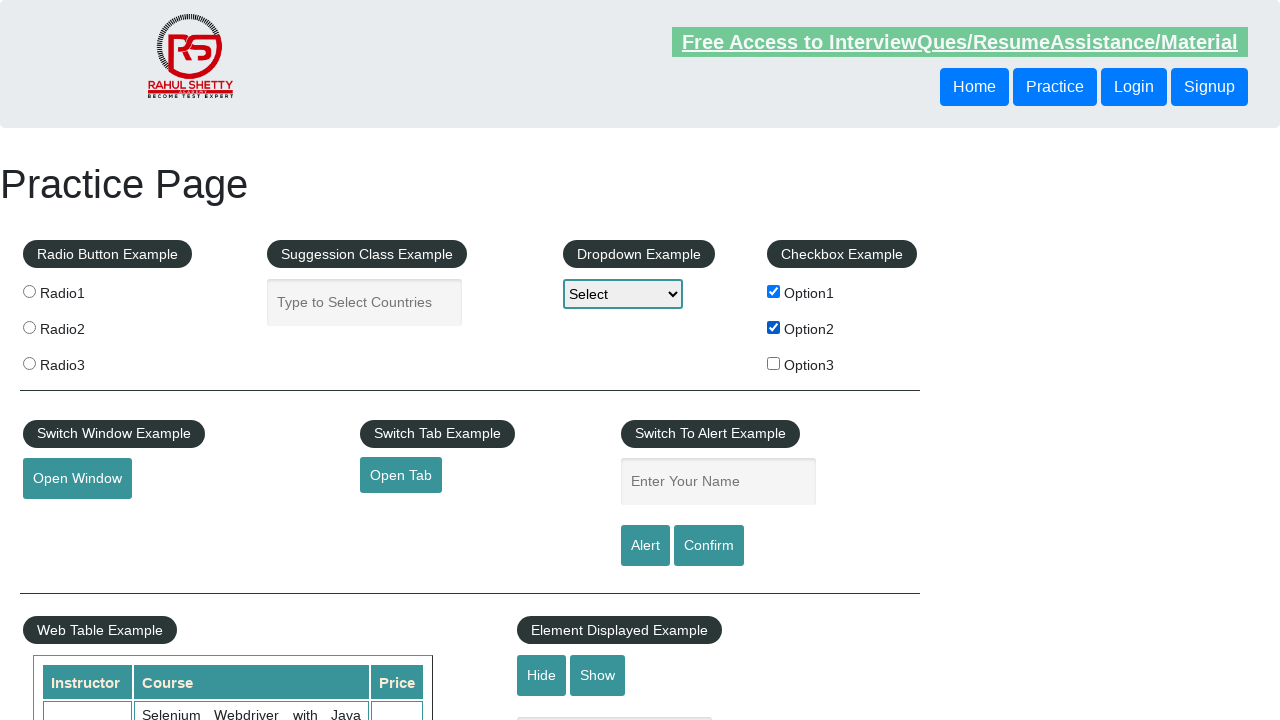